Tests double-click functionality on a button element

Starting URL: https://selenium08.blogspot.com/2019/11/double-click.html

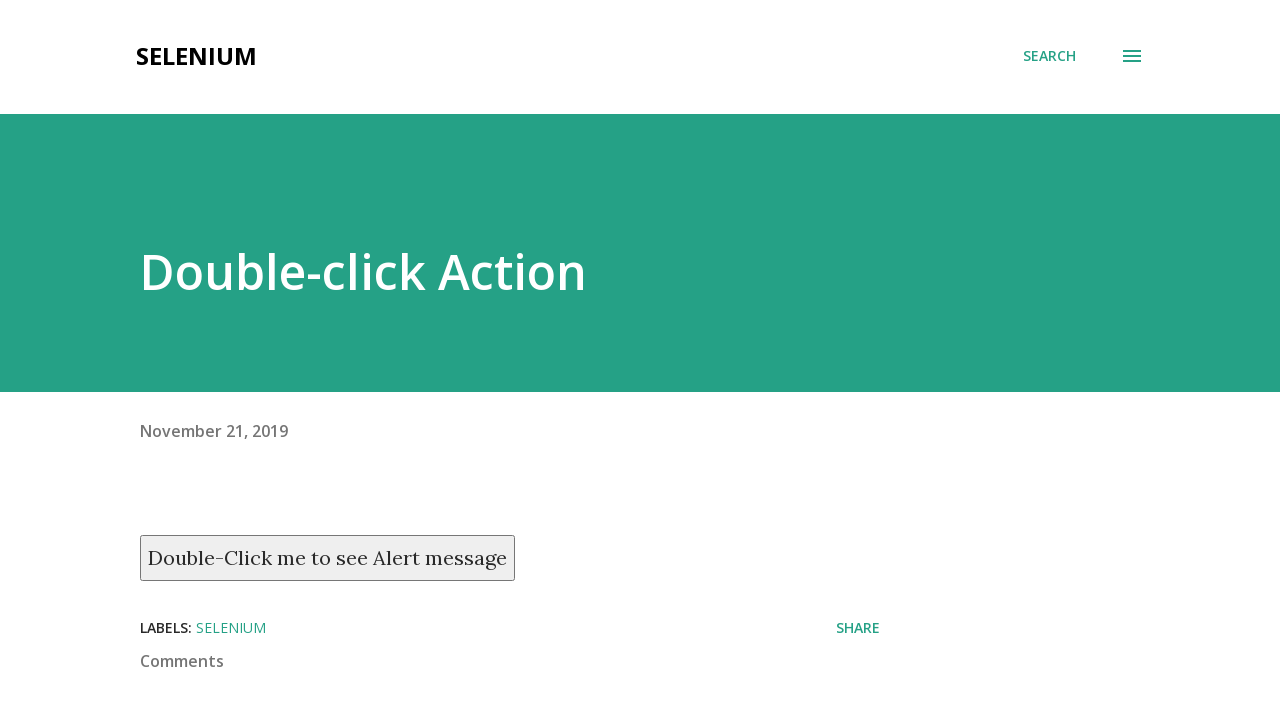

Navigated to double-click practice page
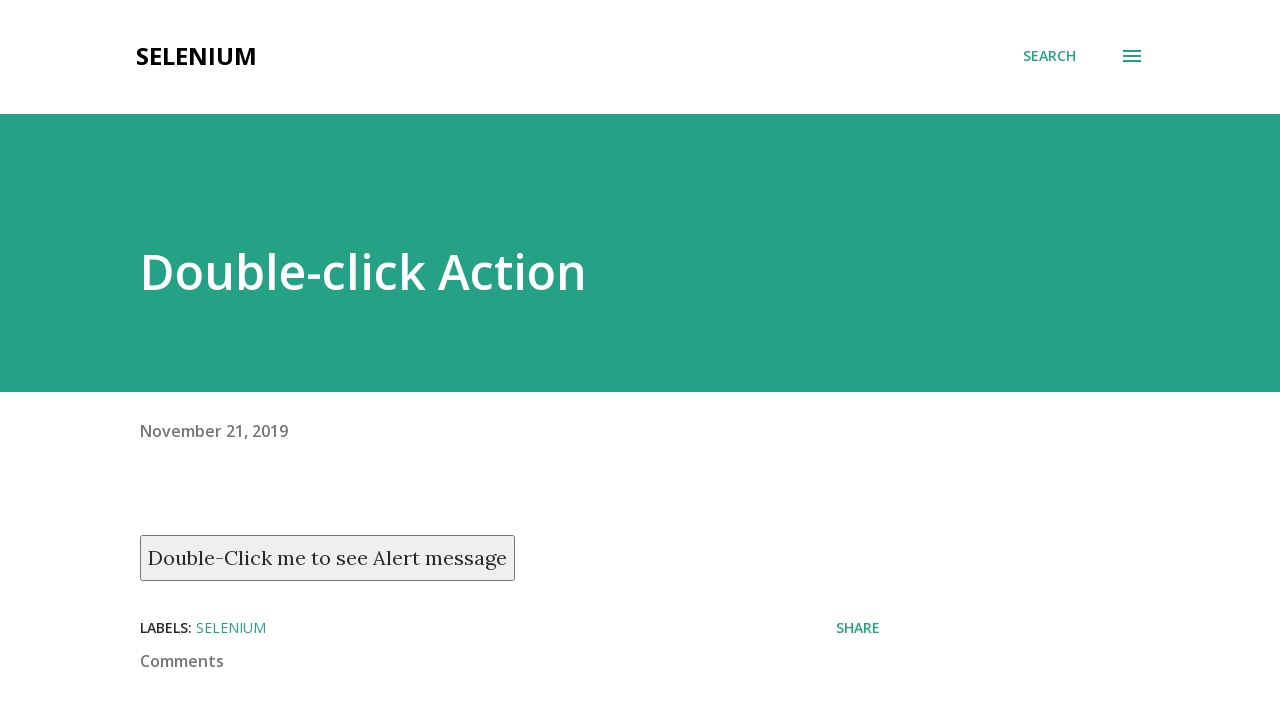

Double-clicked on the button element at (328, 558) on xpath=//button[@ondblclick='myFunction()']
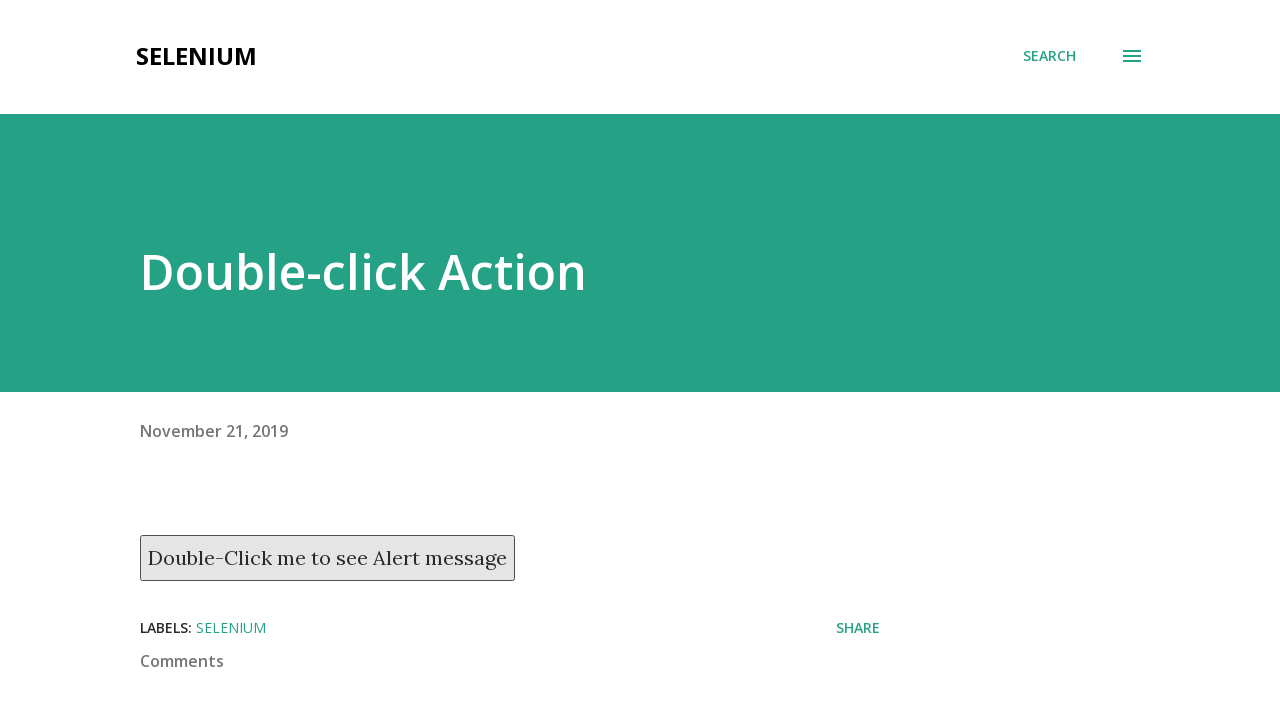

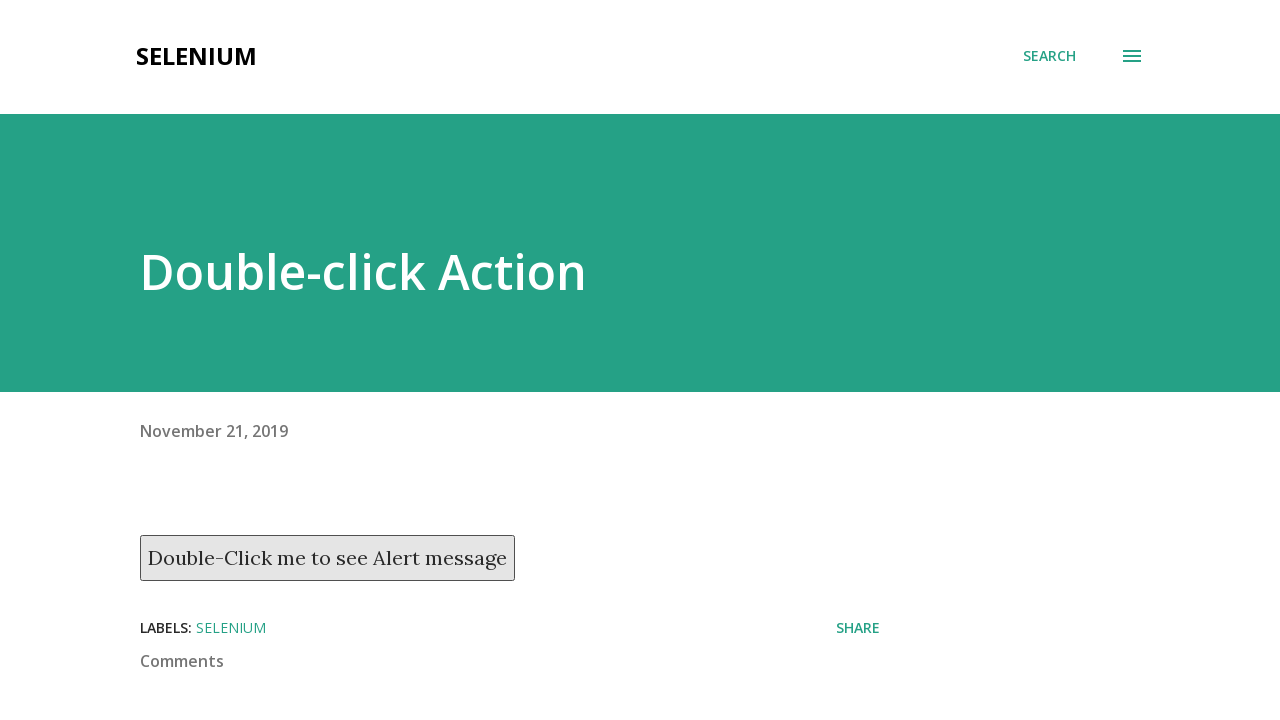